Launches the application and maximizes the browser window

Starting URL: https://the-internet.herokuapp.com/challenging_dom

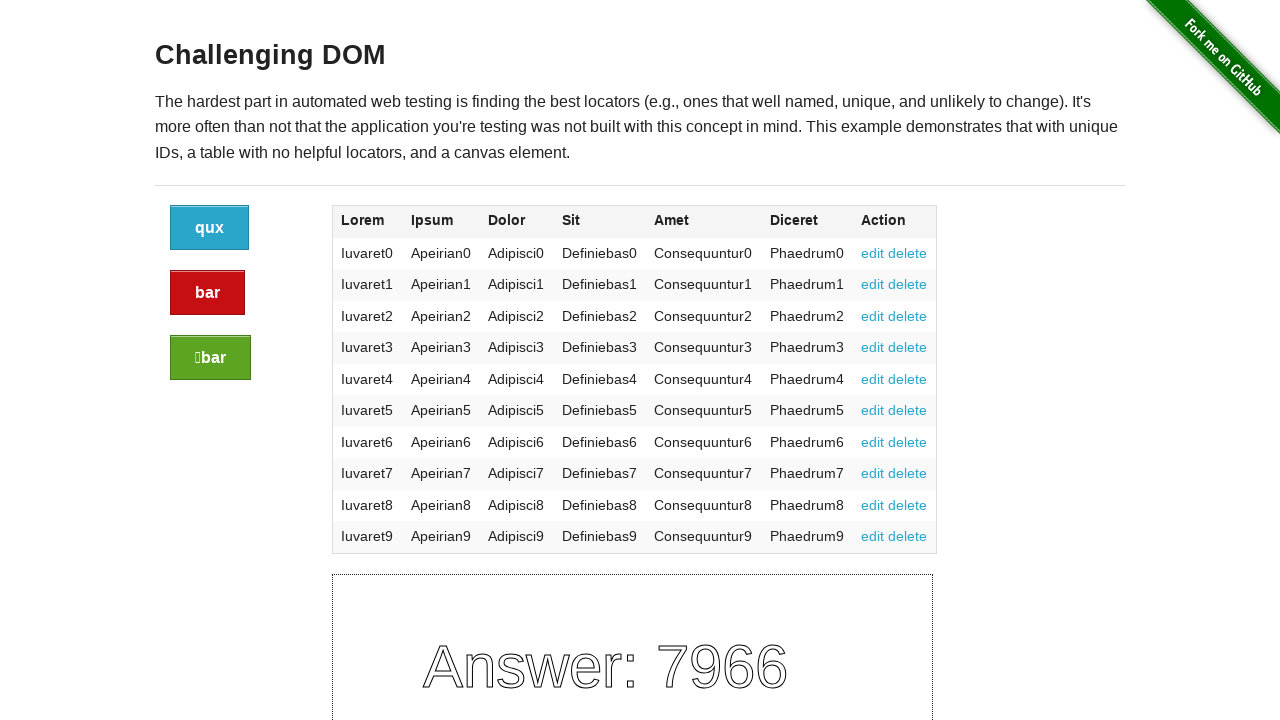

Navigated to the-internet.herokuapp.com/challenging_dom
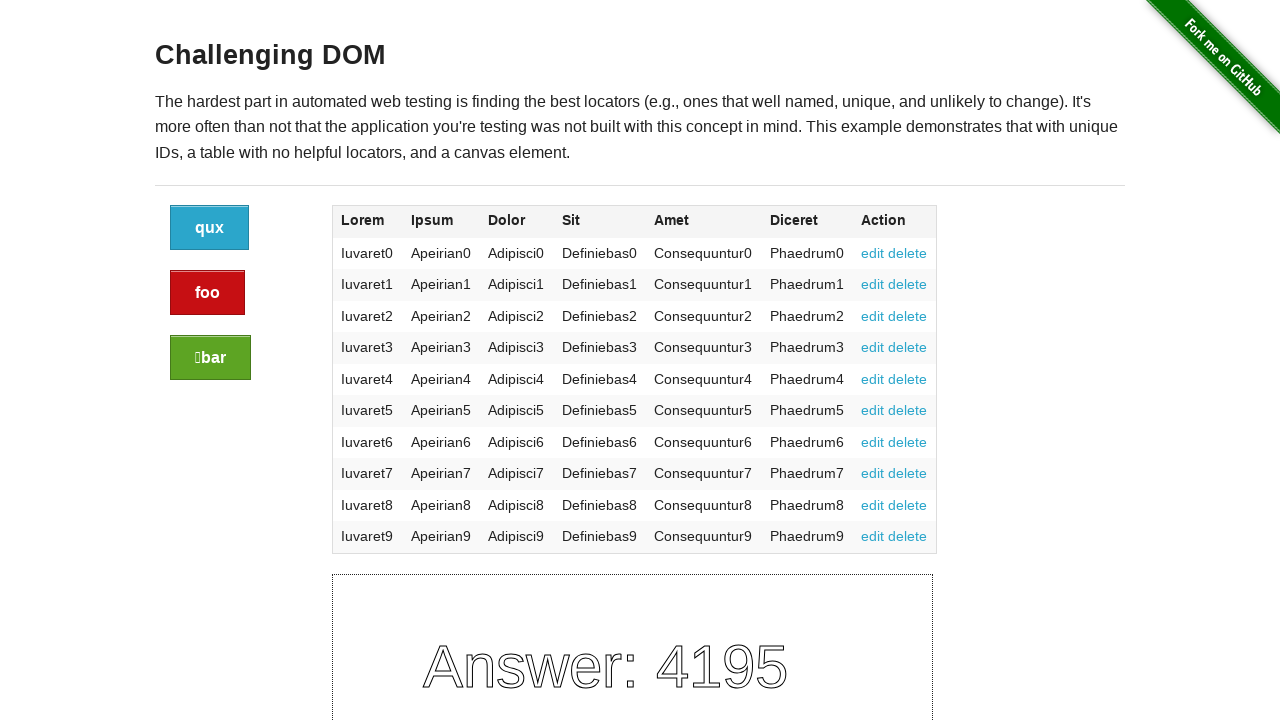

Application launched and browser window maximized
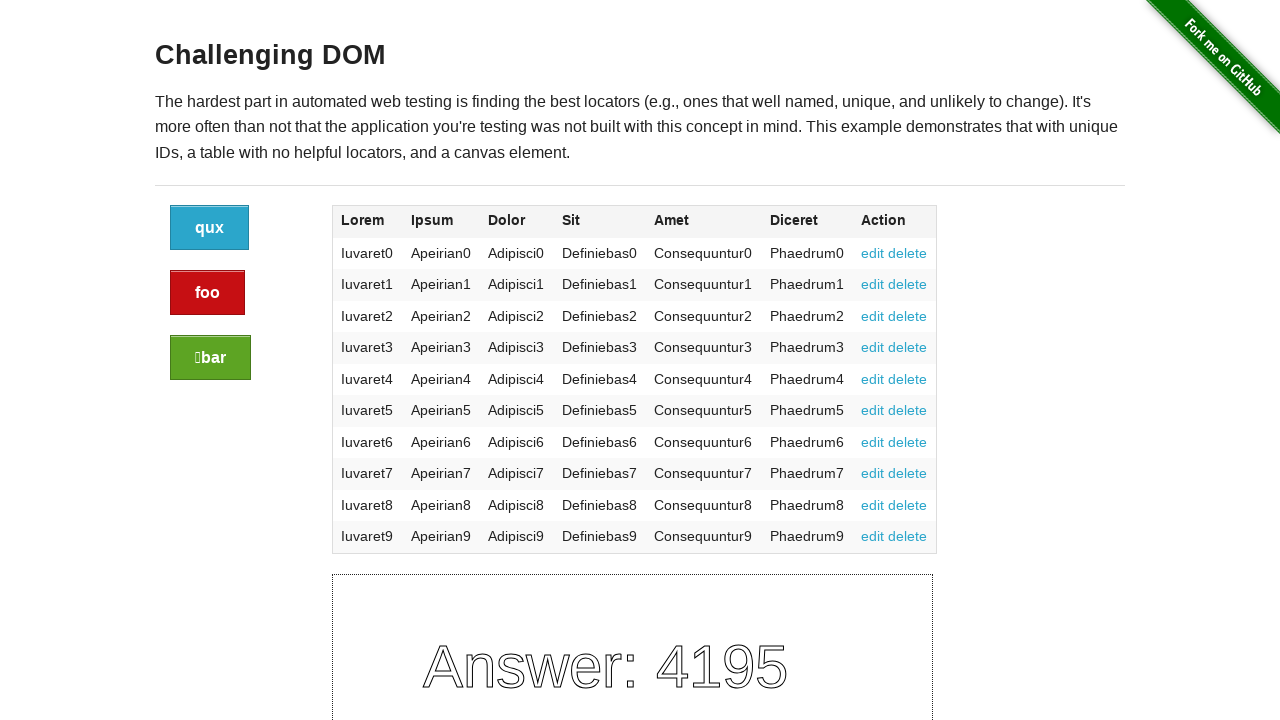

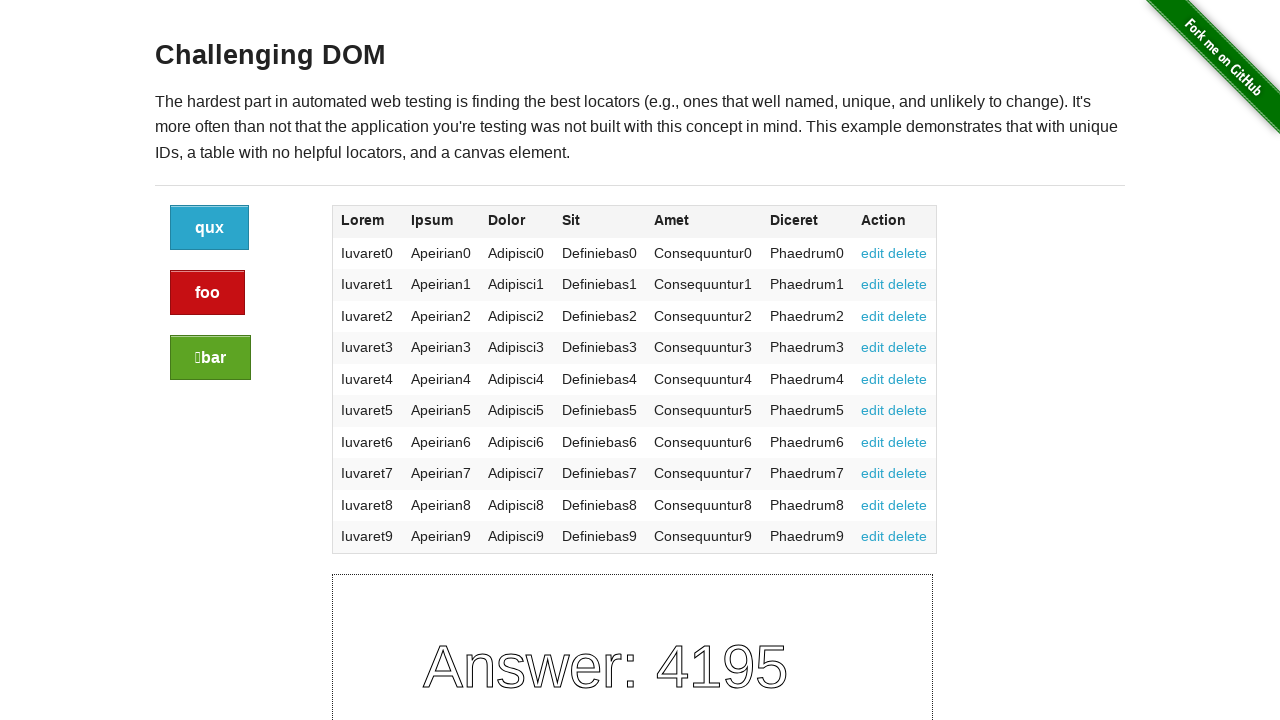